Tests jQuery UI Button widget by navigating to the Button demo page, switching to the demo iframe, and clicking on button elements to verify interaction functionality.

Starting URL: https://jqueryui.com/

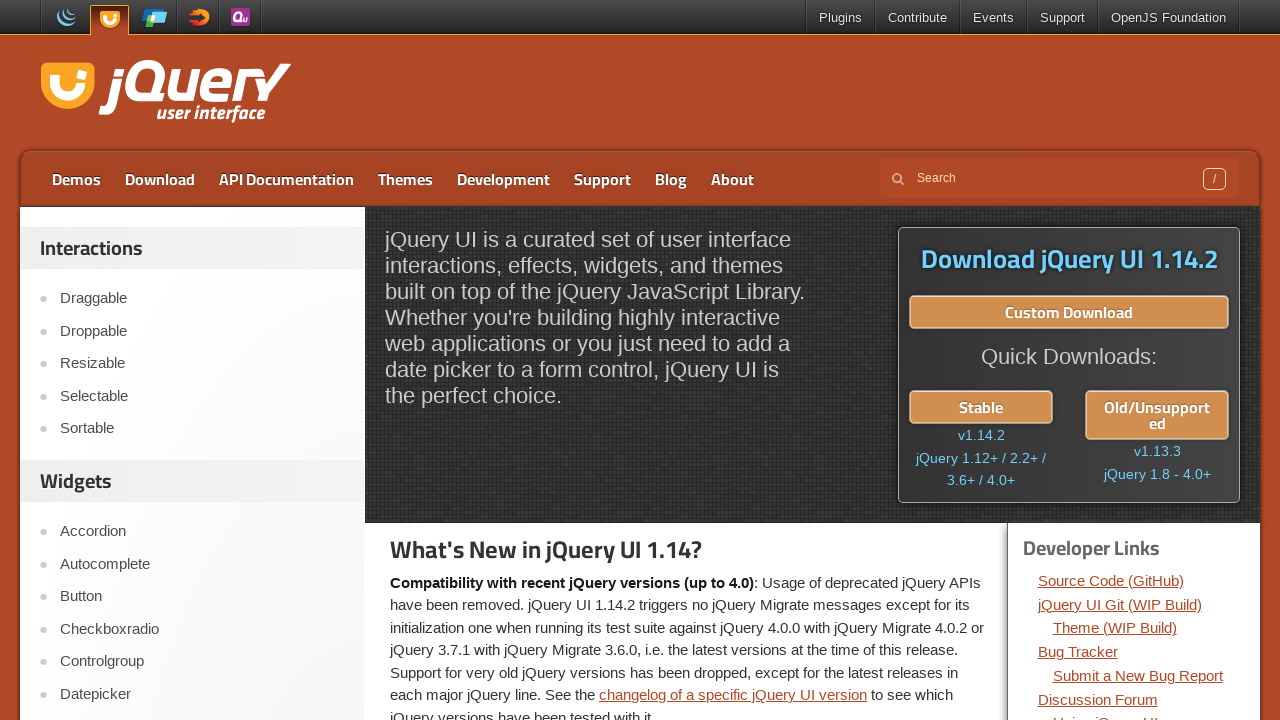

Clicked Button link in jQuery UI navigation at (202, 597) on text=Button
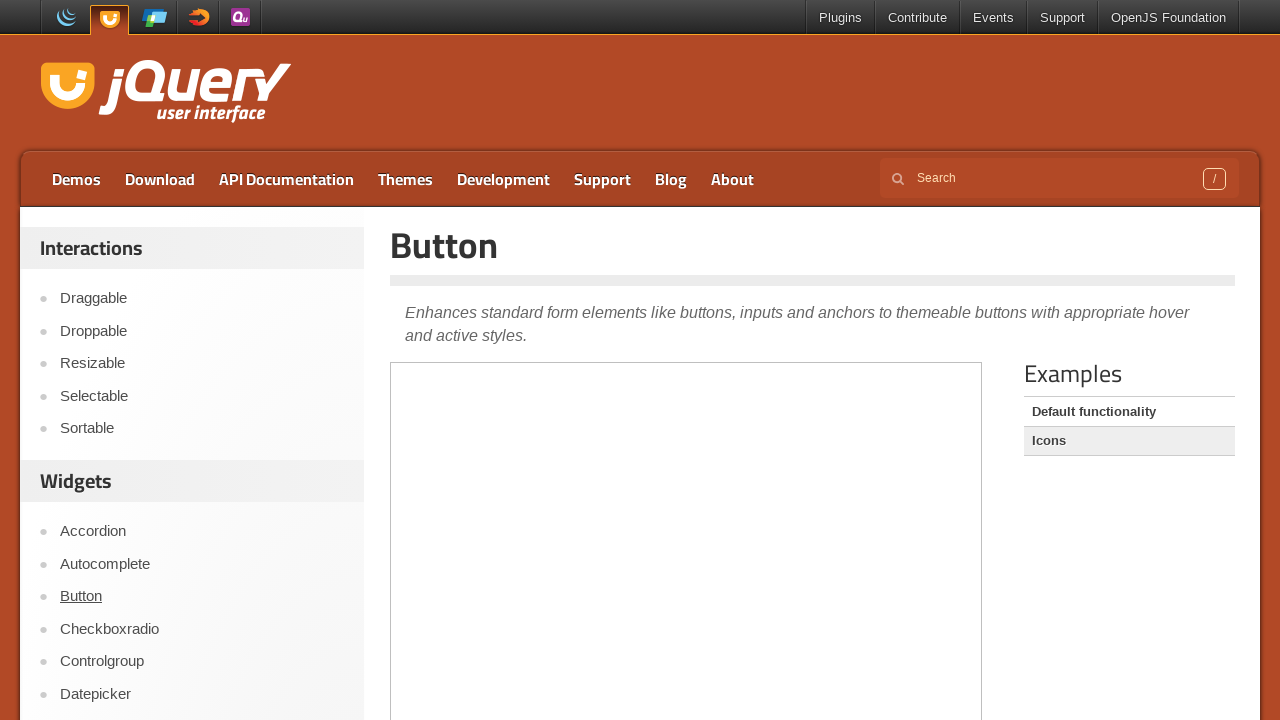

Button demo page loaded with iframe
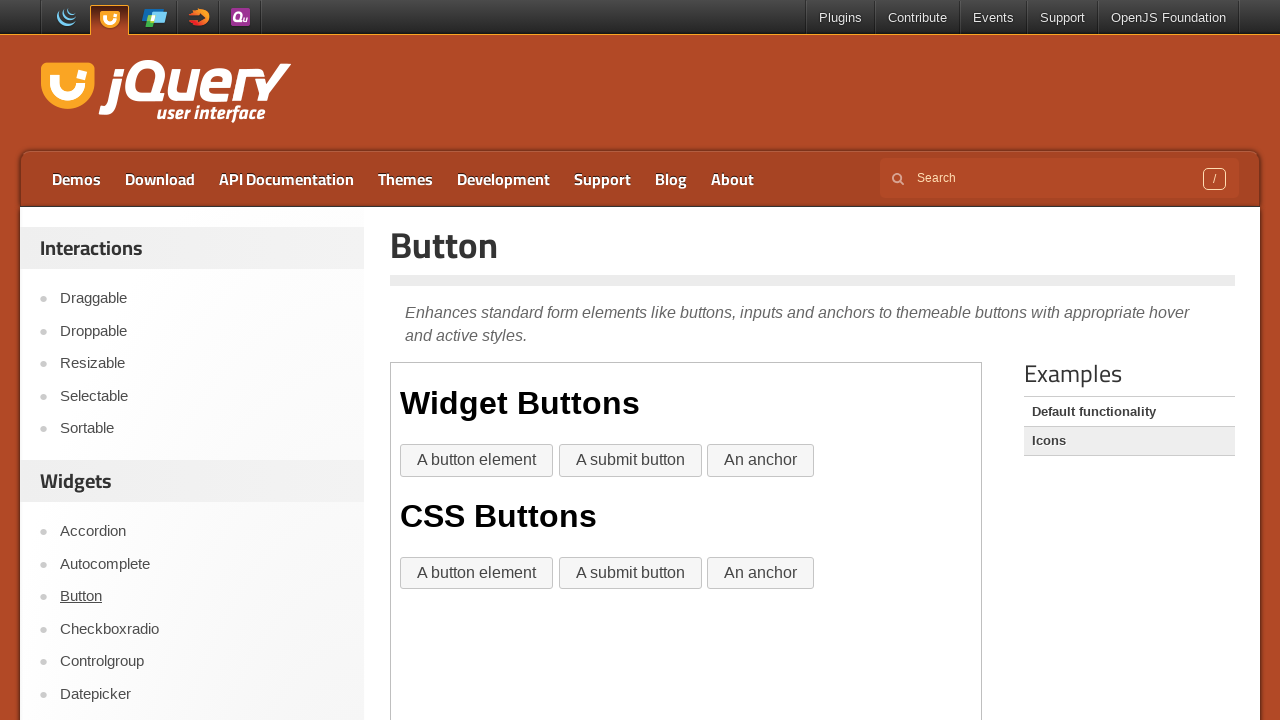

Switched to demo iframe
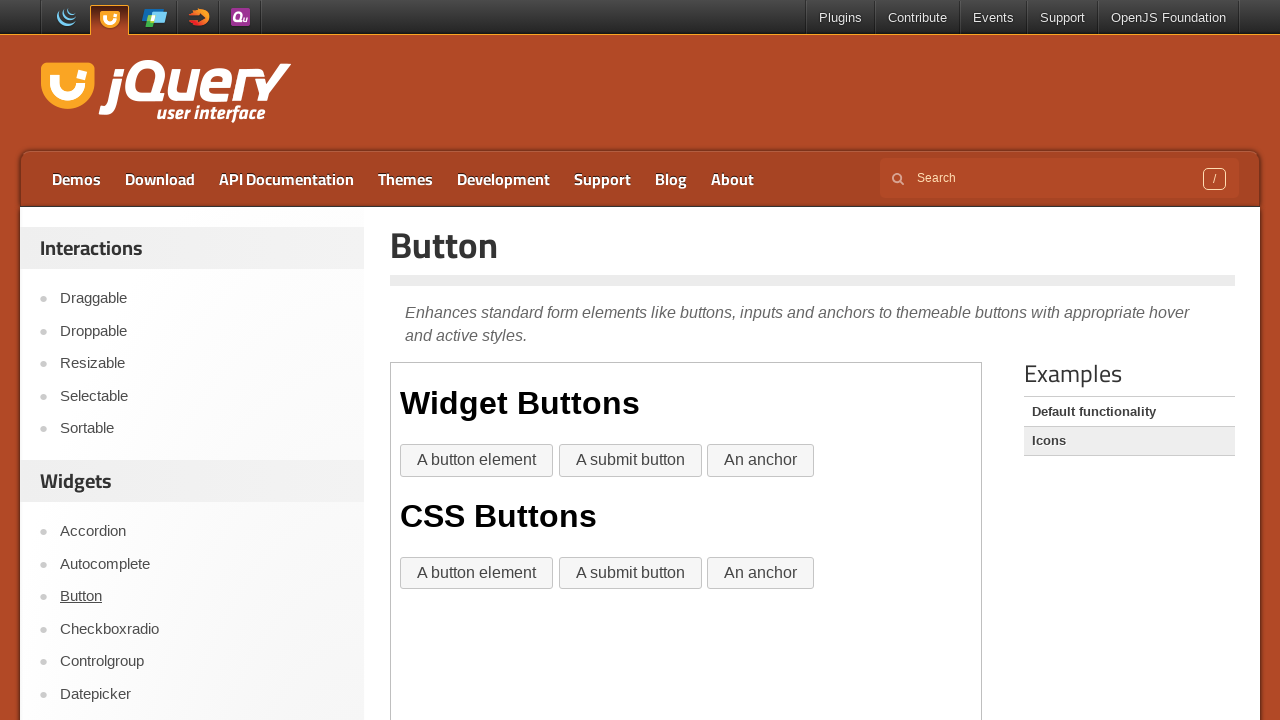

Clicked the first button widget in the iframe at (477, 461) on iframe.demo-frame >> internal:control=enter-frame >> .widget button >> nth=0
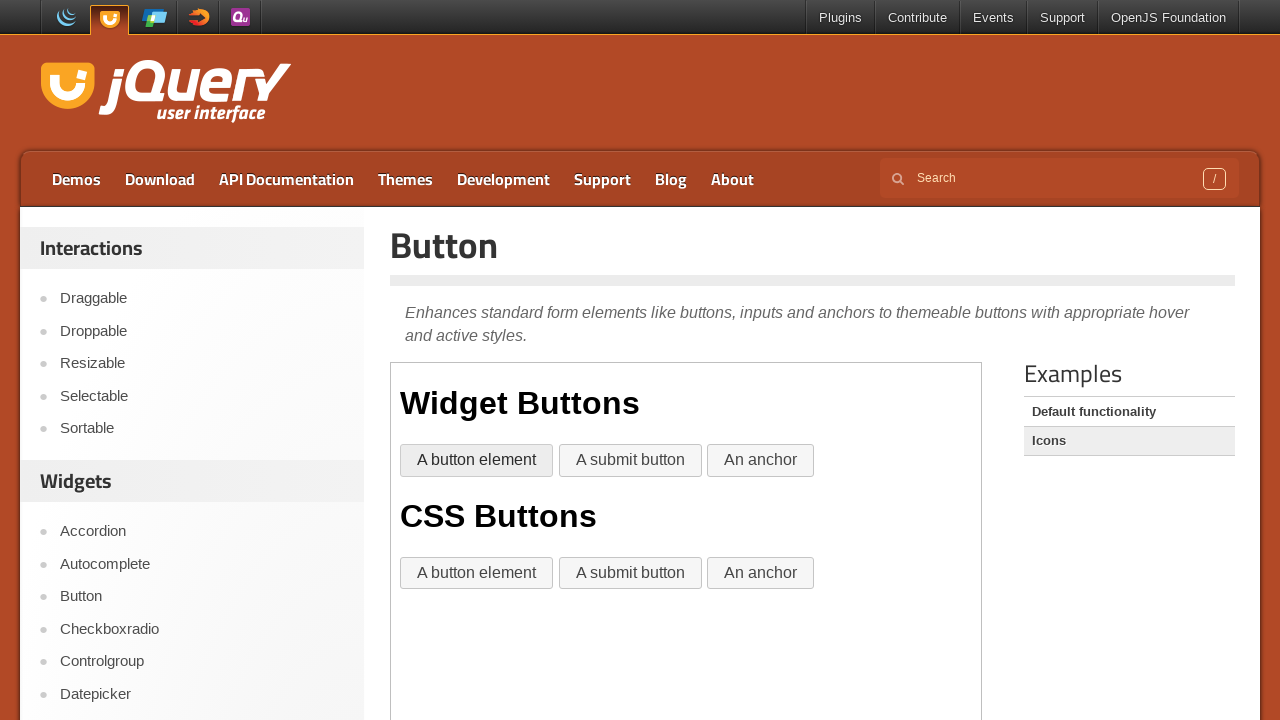

Waited 500ms for button animation
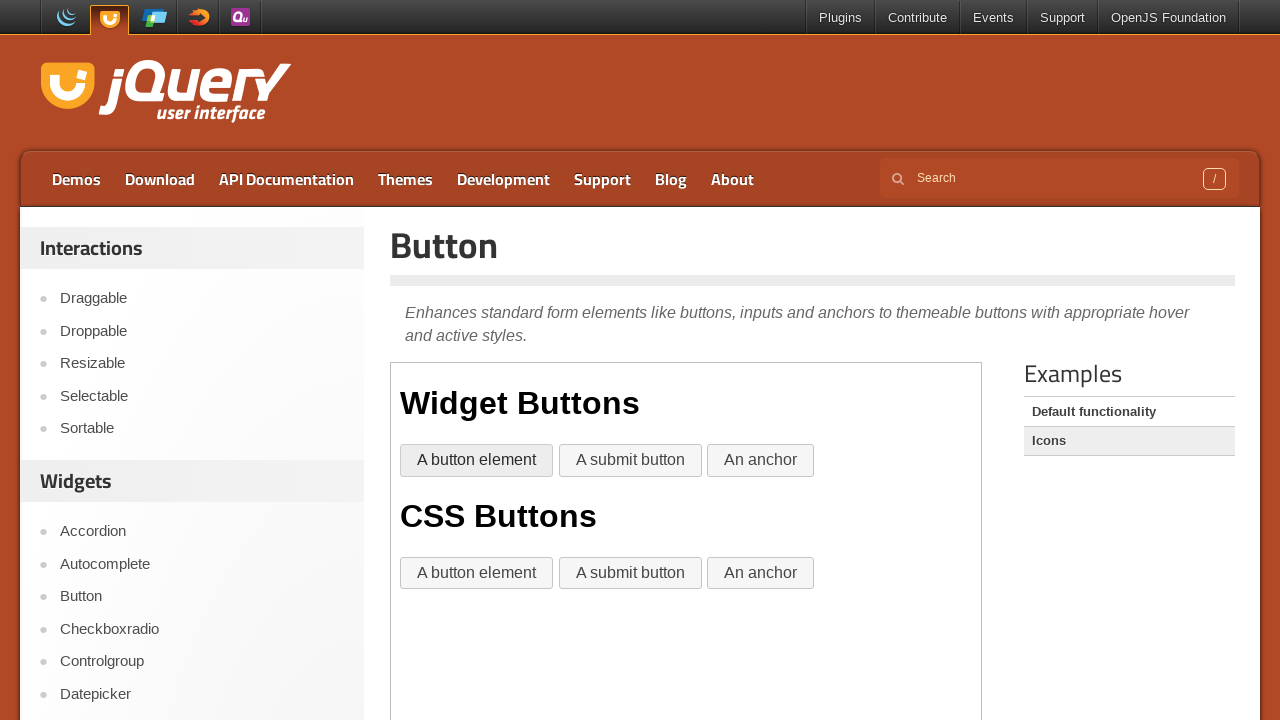

Clicked the anchor styled as button in the iframe at (761, 573) on iframe.demo-frame >> internal:control=enter-frame >> body > a >> nth=0
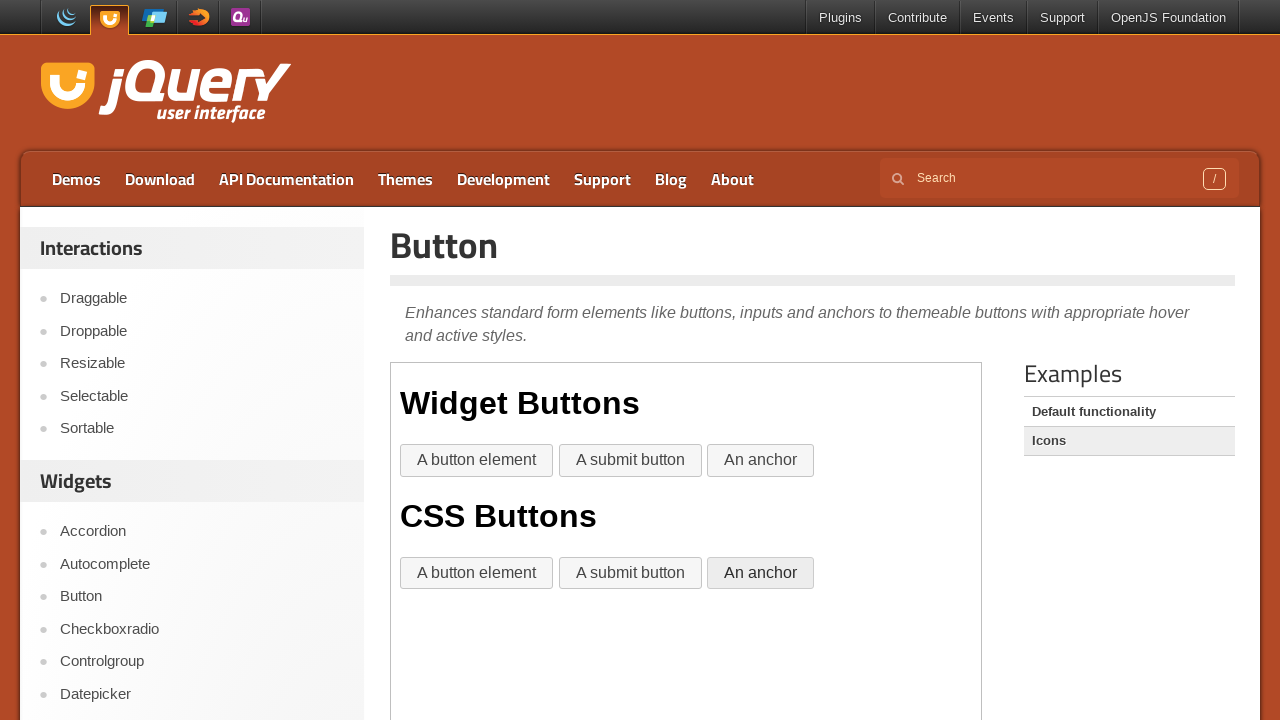

Waited 500ms after anchor click
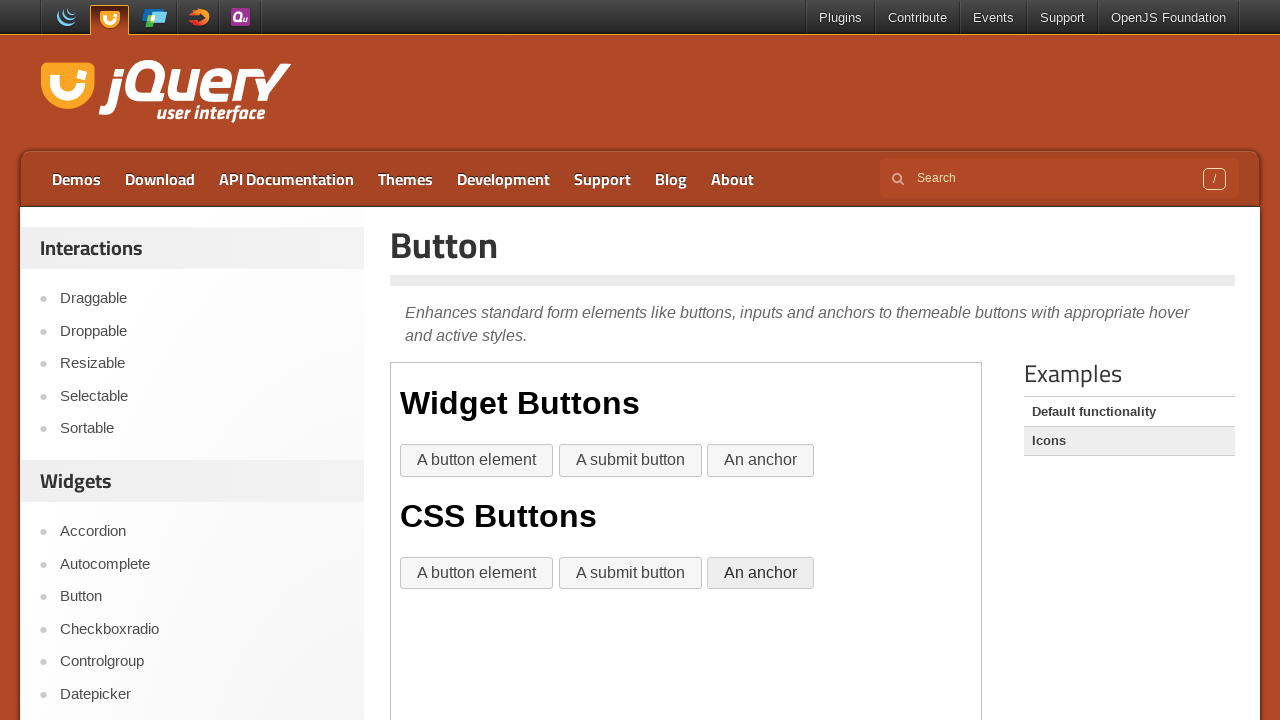

Clicked Tooltip link in jQuery UI navigation at (202, 360) on text=Tooltip
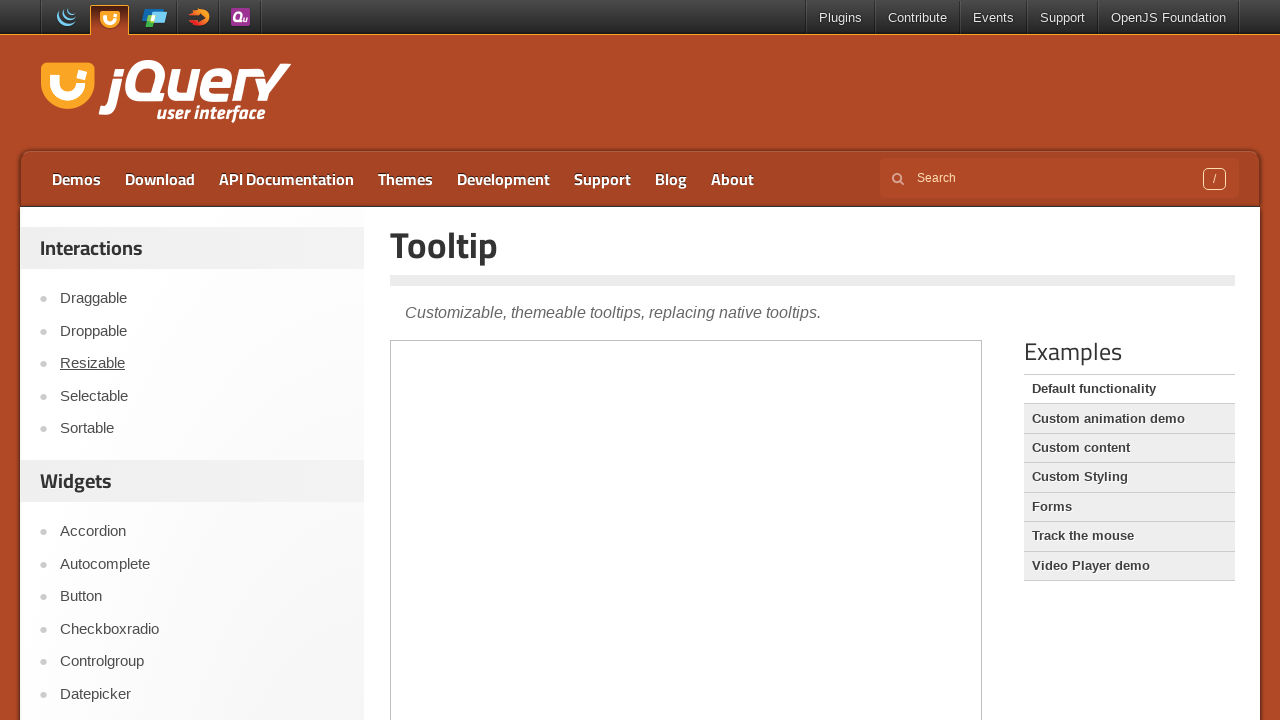

Tooltip demo page loaded with iframe
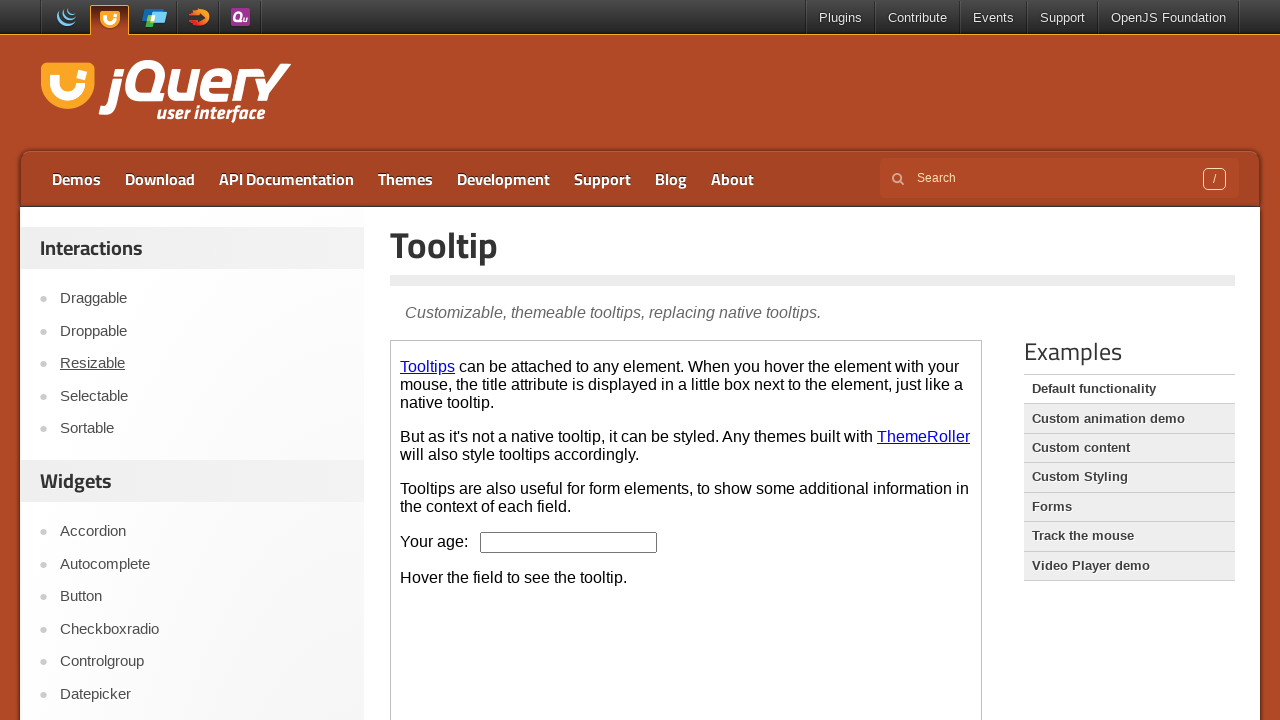

Switched to tooltip demo iframe
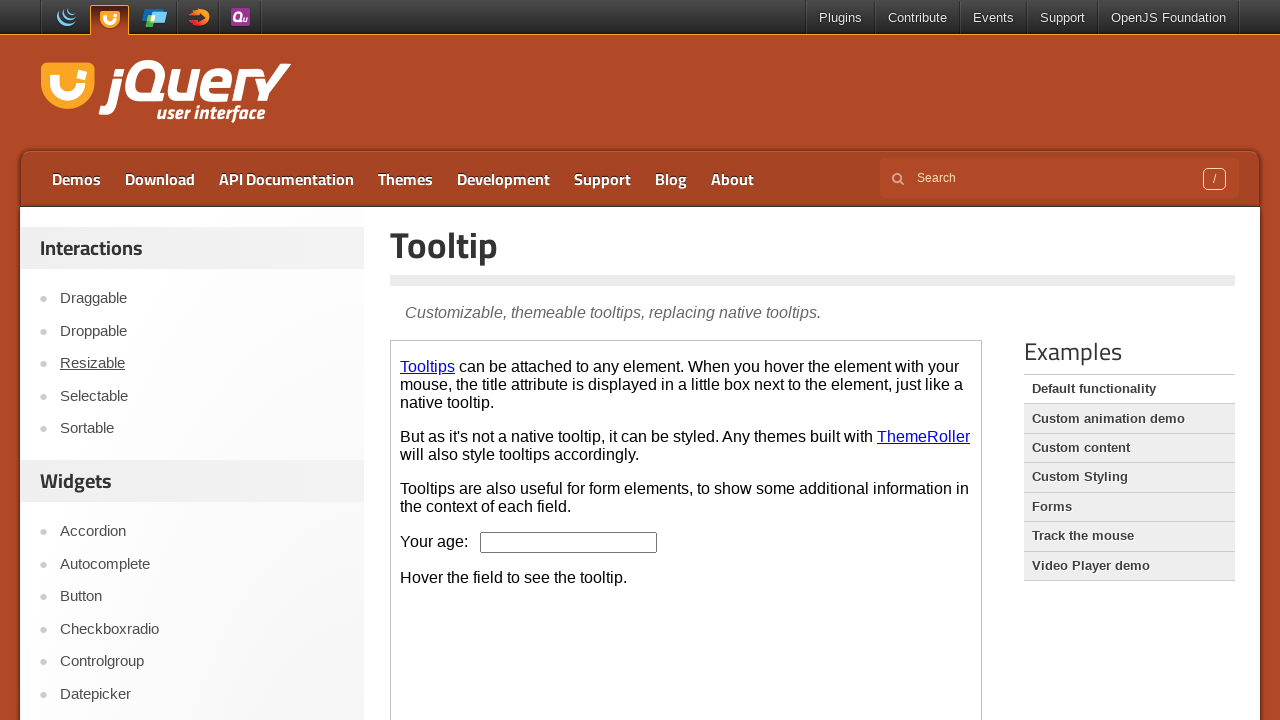

Hovered over the first anchor link to trigger tooltip at (428, 366) on iframe.demo-frame >> internal:control=enter-frame >> p > a >> nth=0
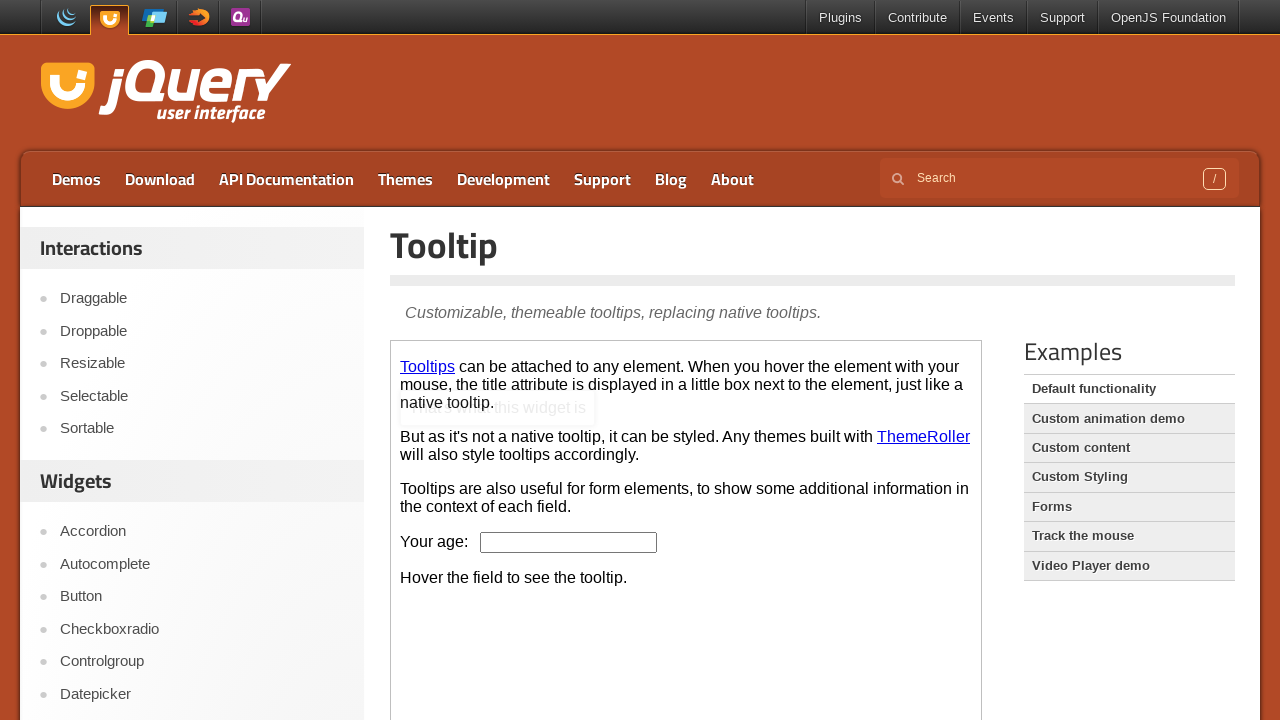

Waited 1000ms to observe tooltip effect
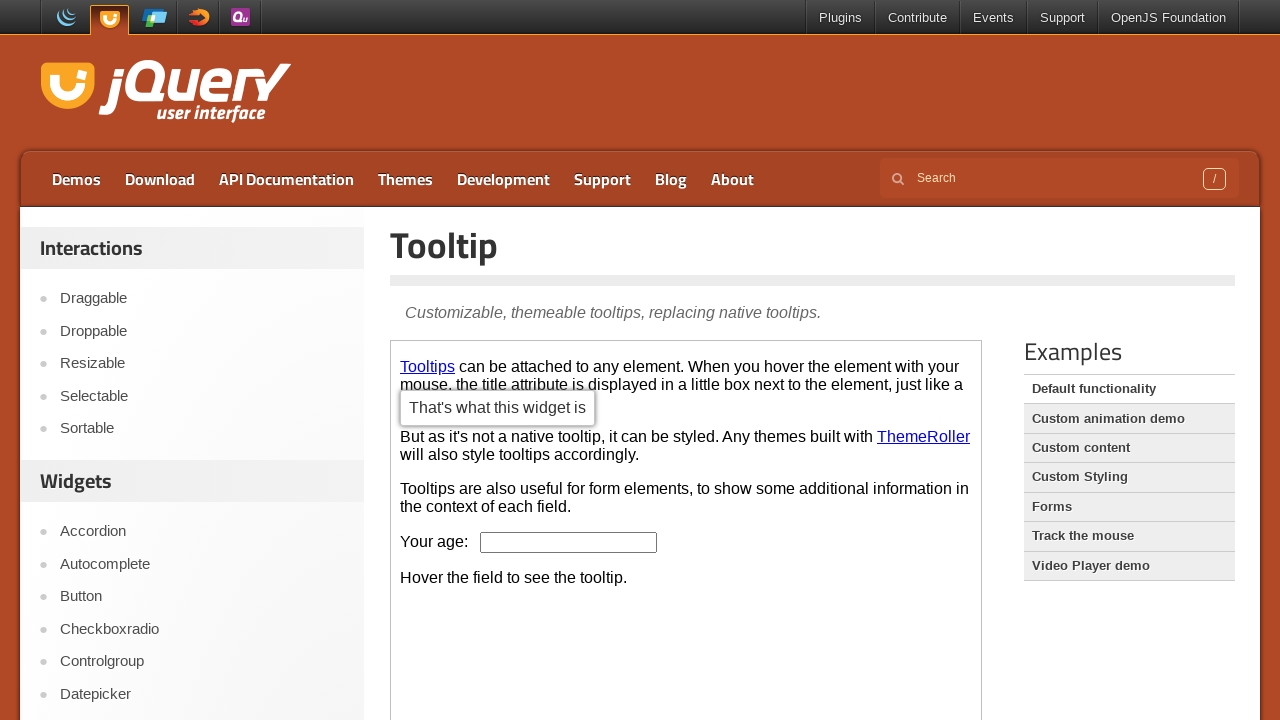

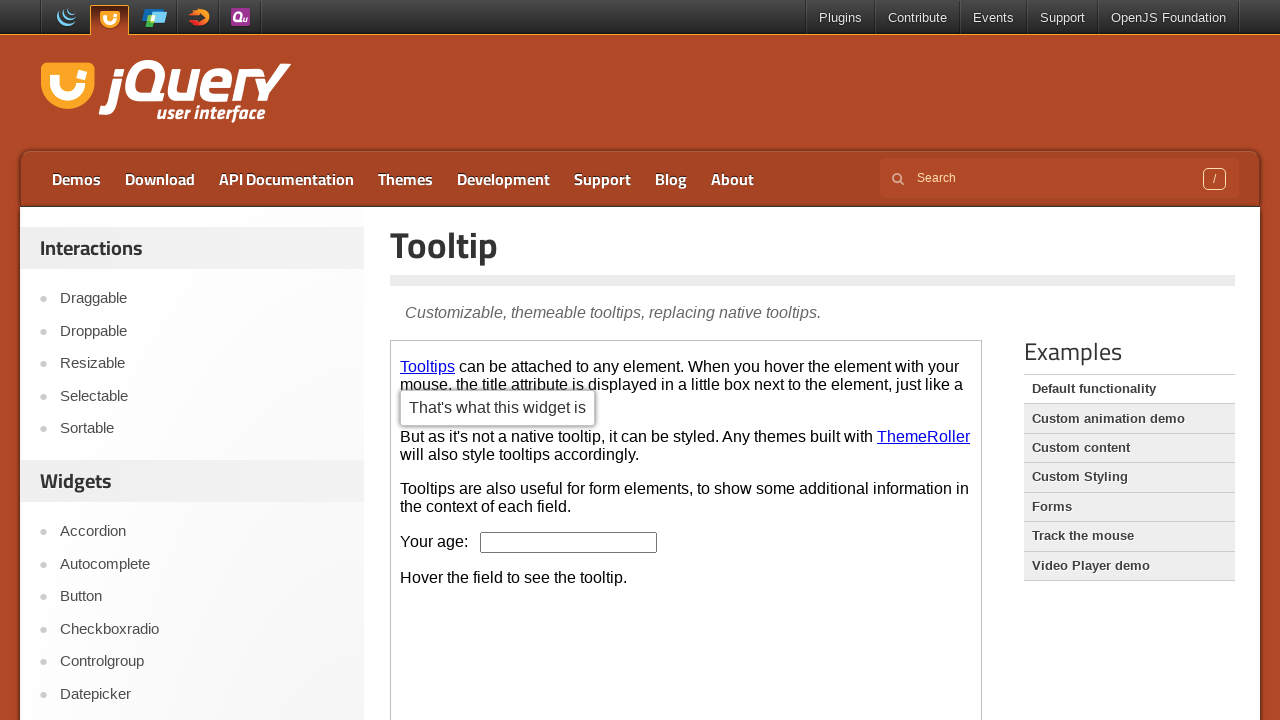